Navigates to the Playwright homepage, verifies the title contains "Playwright", then clicks on the documentation link and verifies navigation to the Installation page.

Starting URL: https://playwright.dev

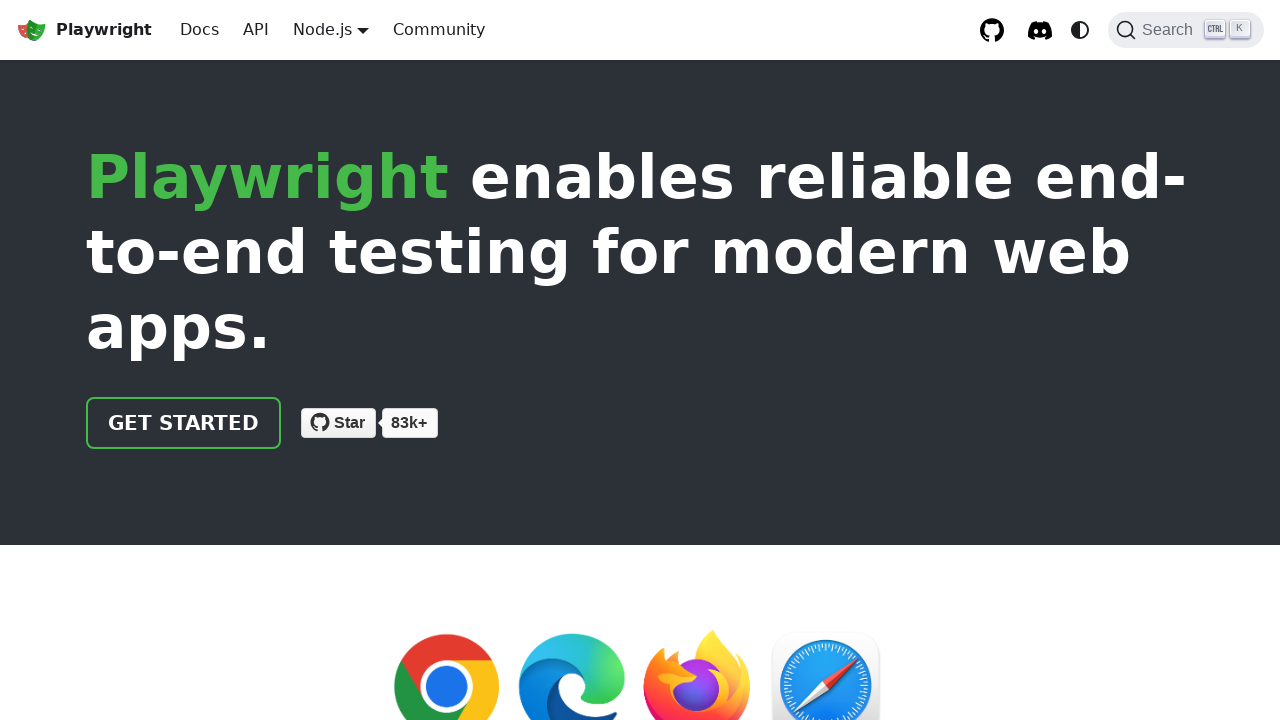

Verified page title contains 'Playwright'
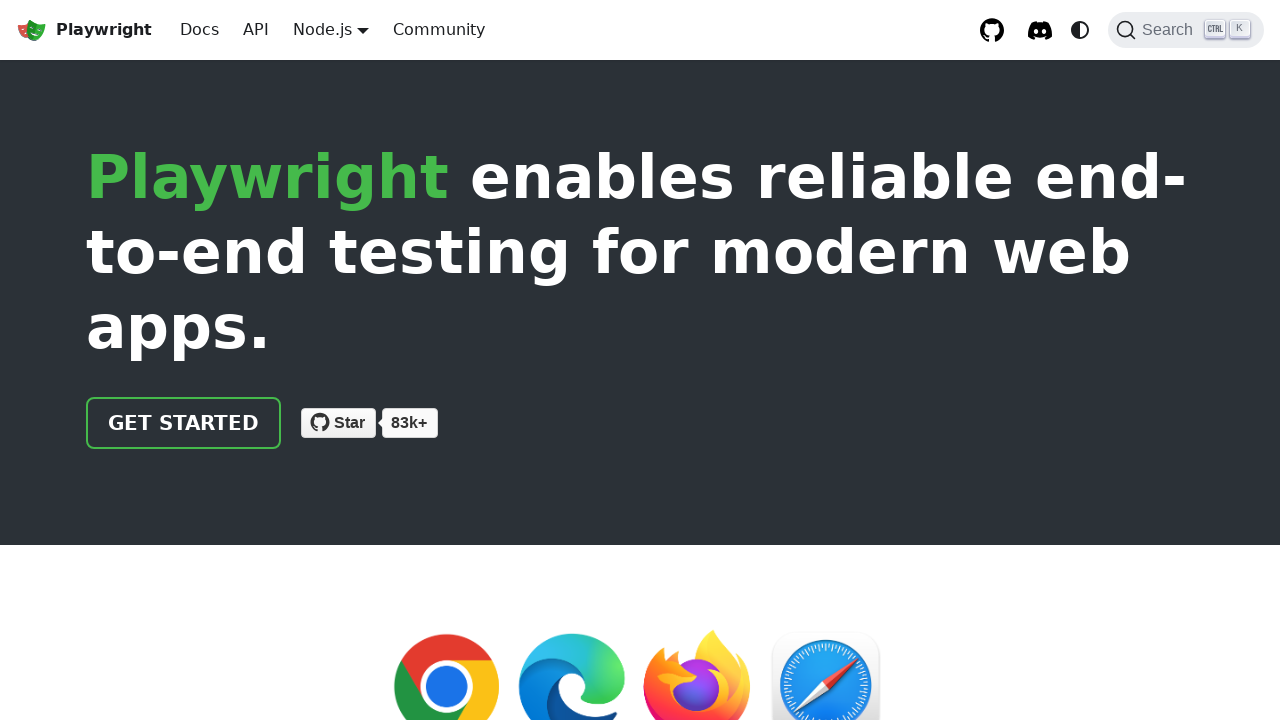

Clicked on documentation link at (184, 423) on xpath=//html/body/div/div[2]/header/div/div/a
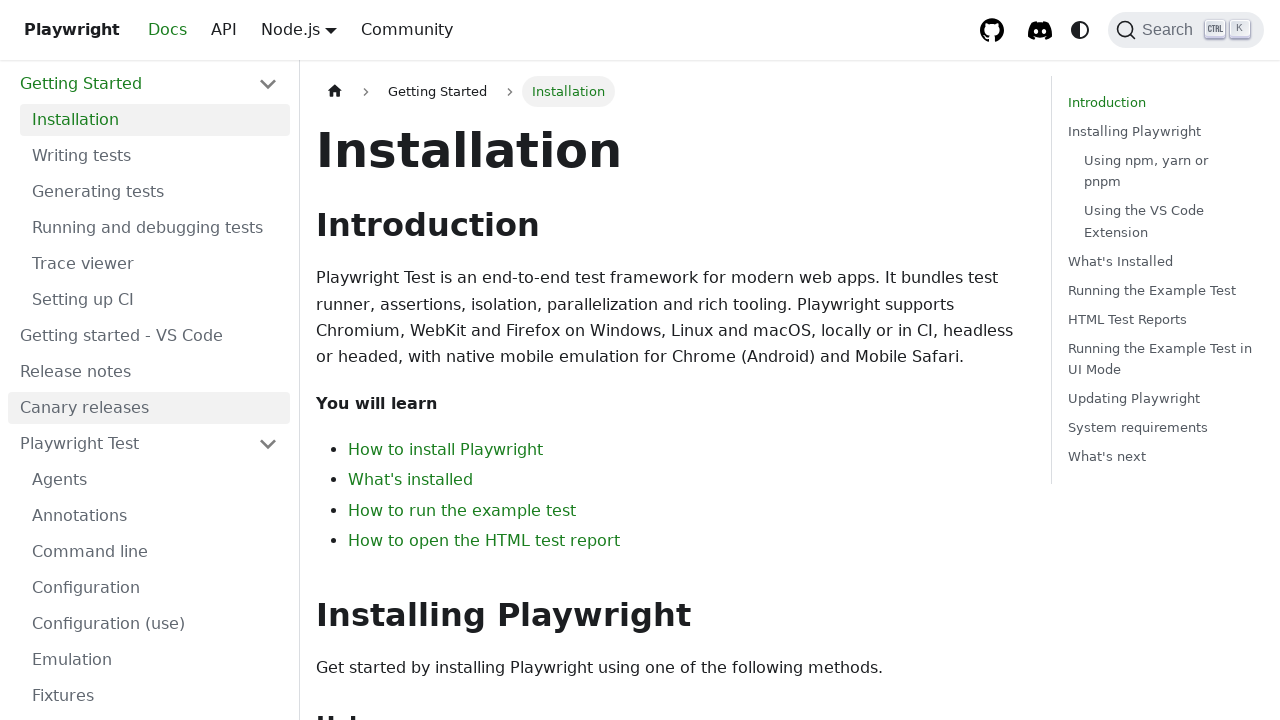

Waited for page load to complete
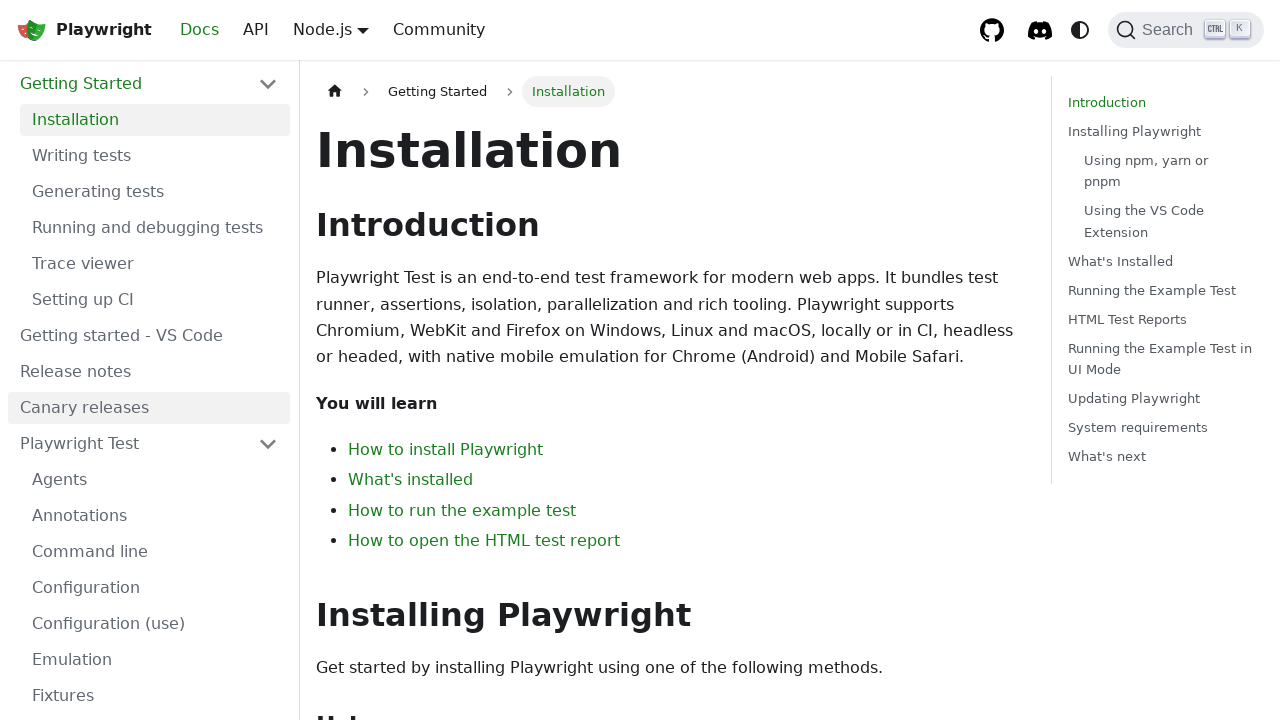

Verified navigation to Installation page with correct title
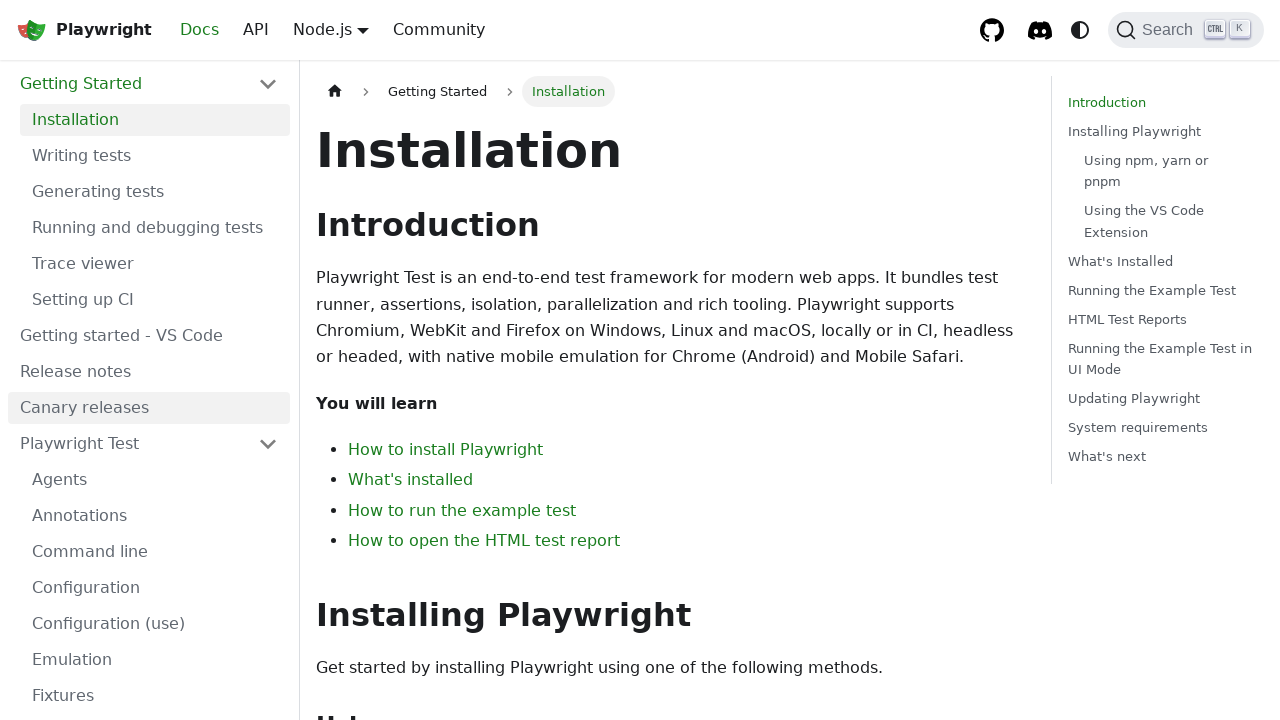

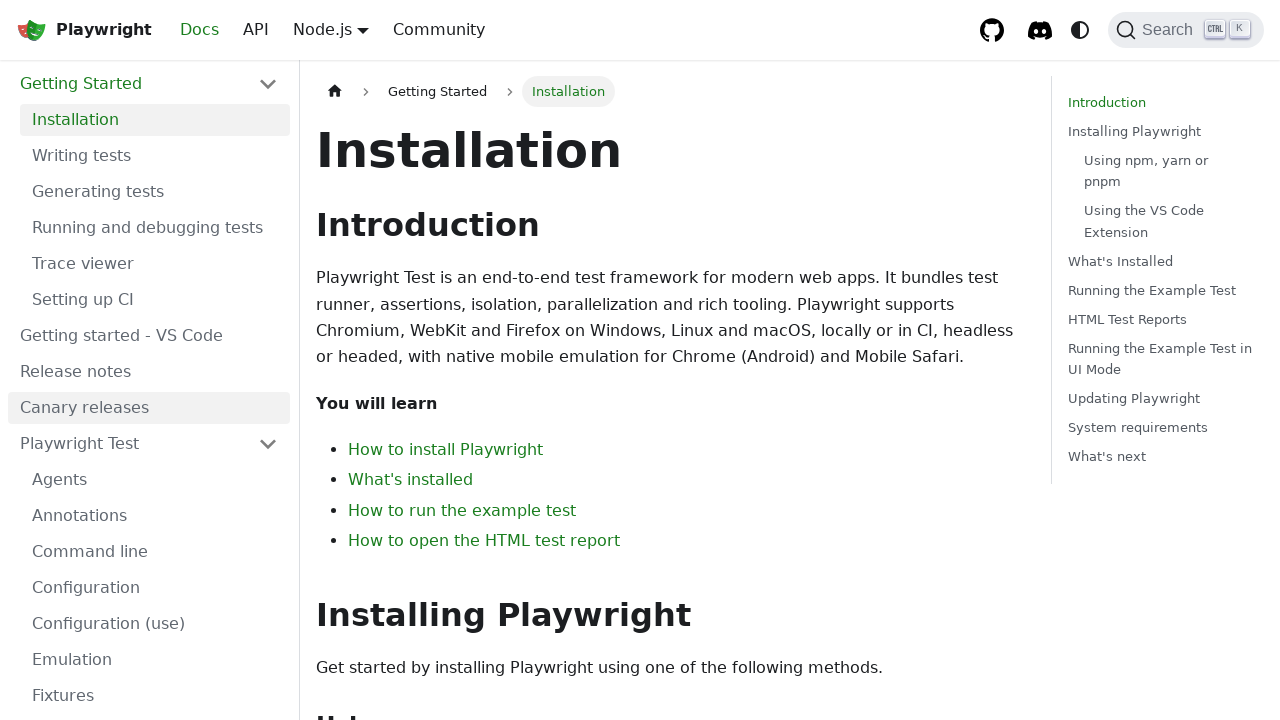